Tests keyboard actions by filling a textarea with text, selecting all with Ctrl+A, copying with Ctrl+C, tabbing to the next field, and pasting with Ctrl+V

Starting URL: https://gotranscript.com/text-compare

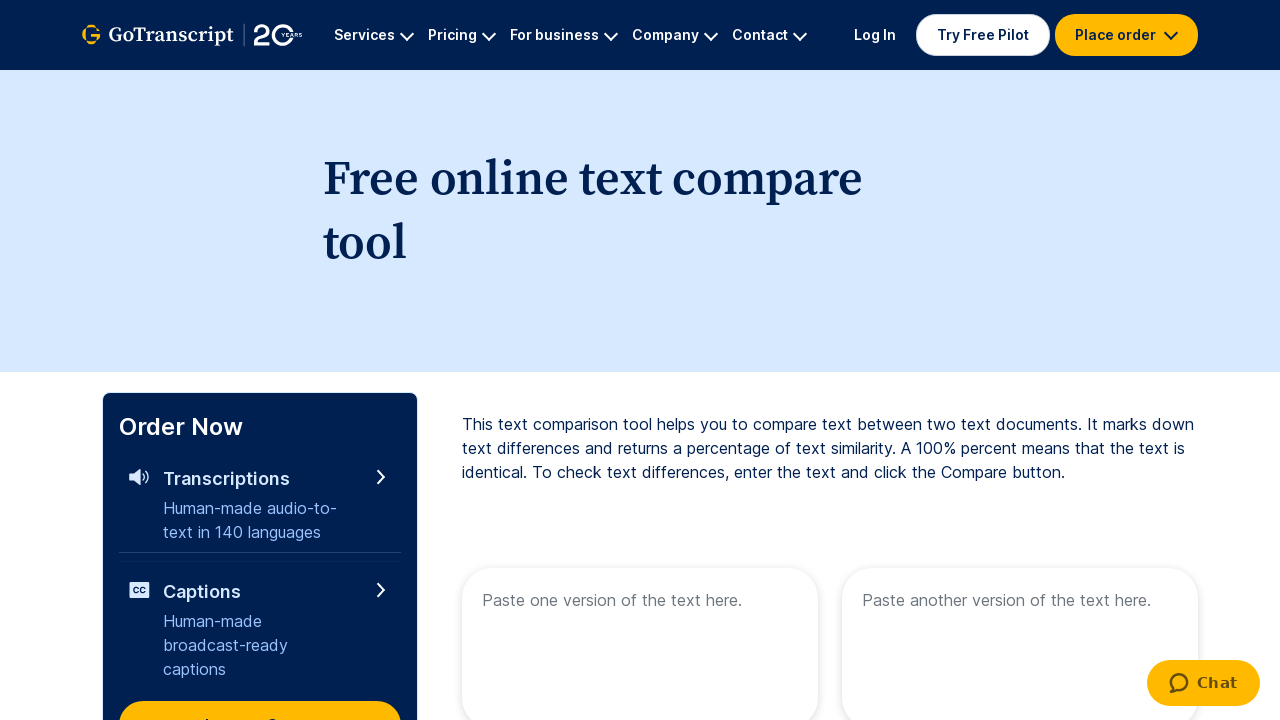

Filled first textarea with 'Welcome to automation' on xpath=//textarea[@name="text1"]
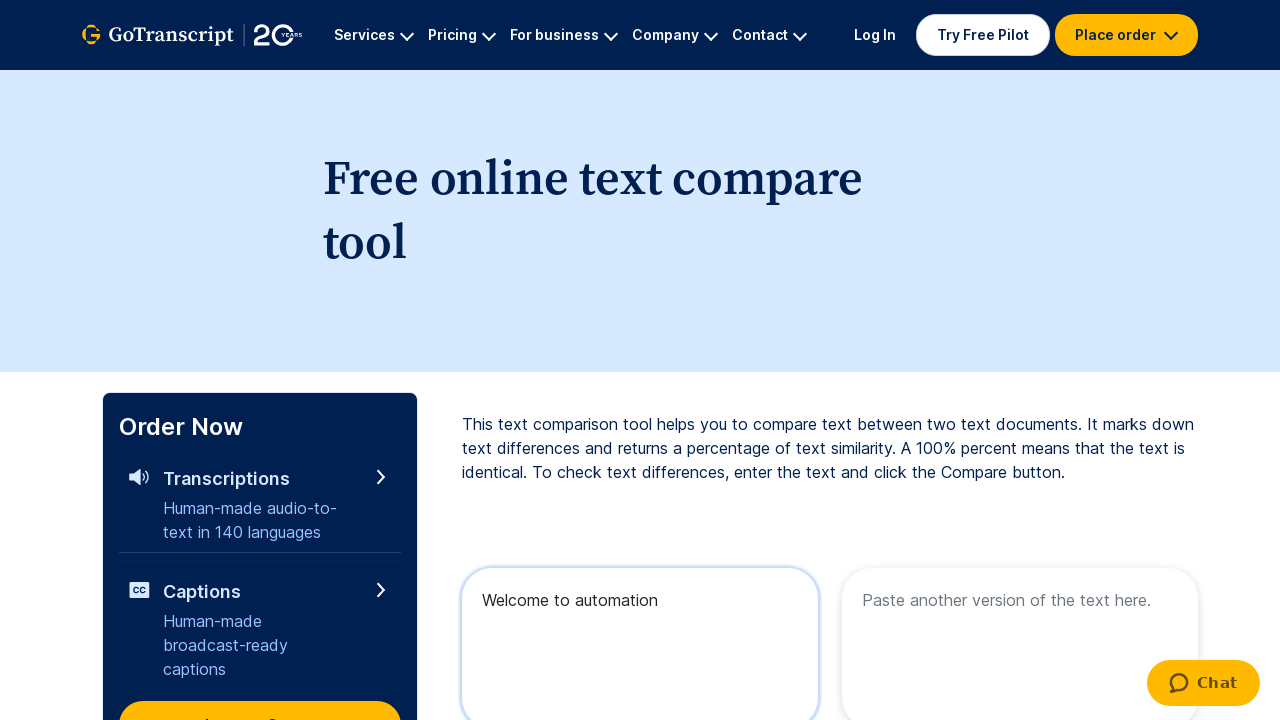

Selected all text in textarea with Ctrl+A
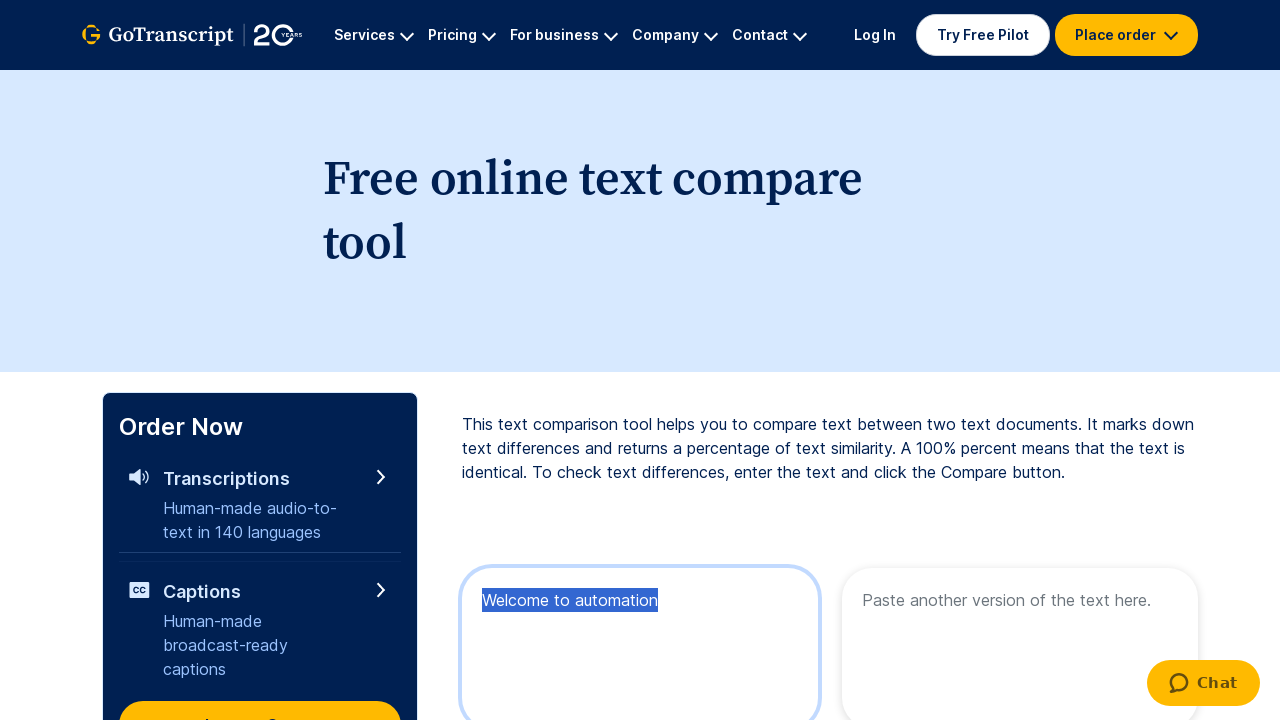

Copied selected text with Ctrl+C
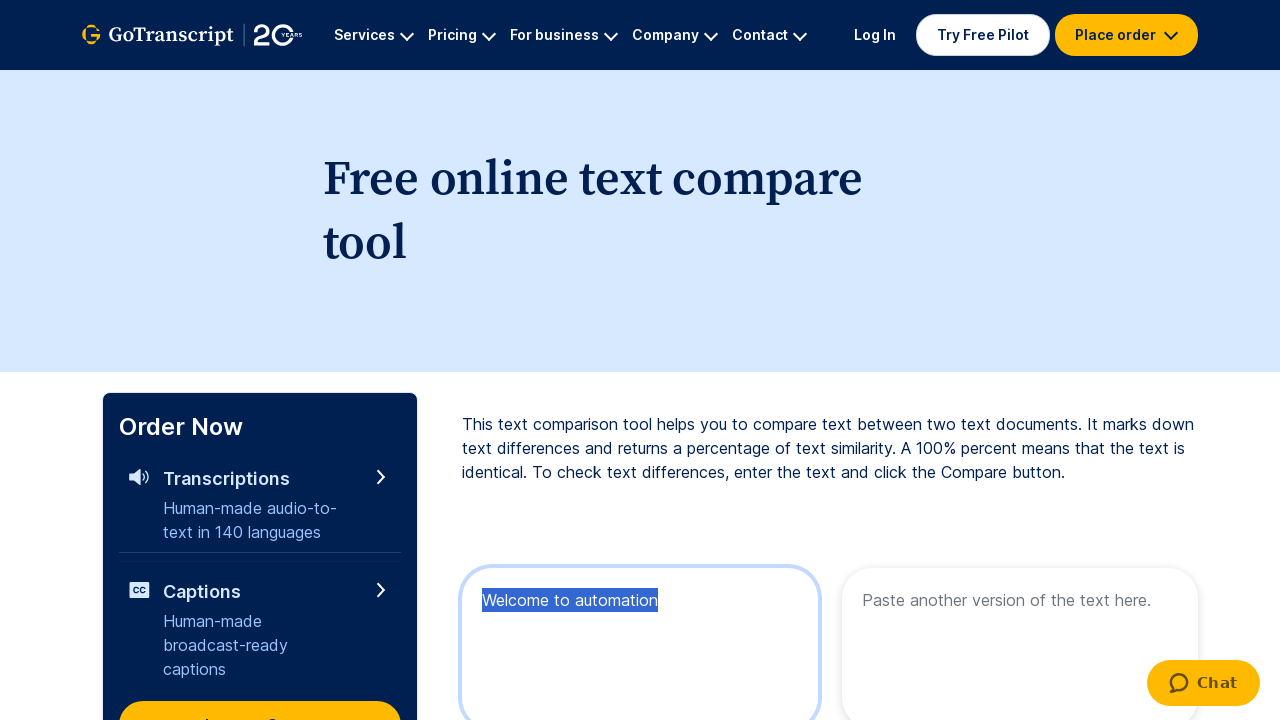

Pressed Tab key down to navigate to next field
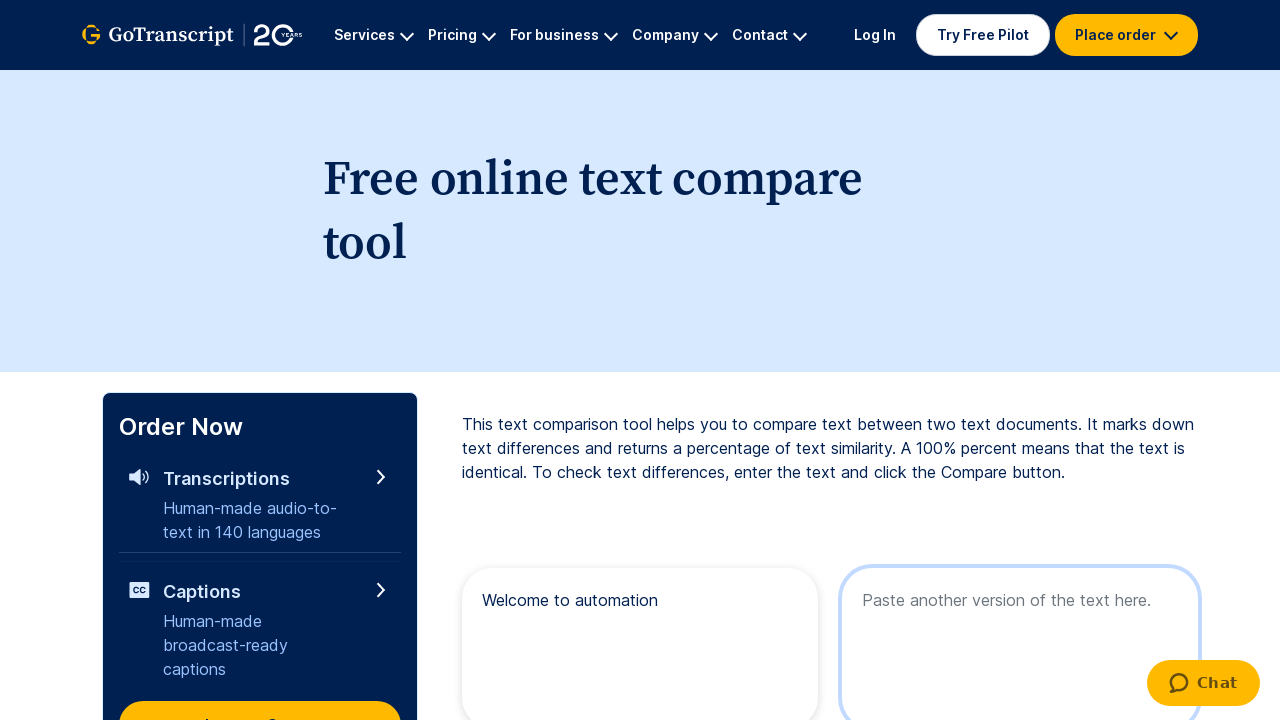

Released Tab key
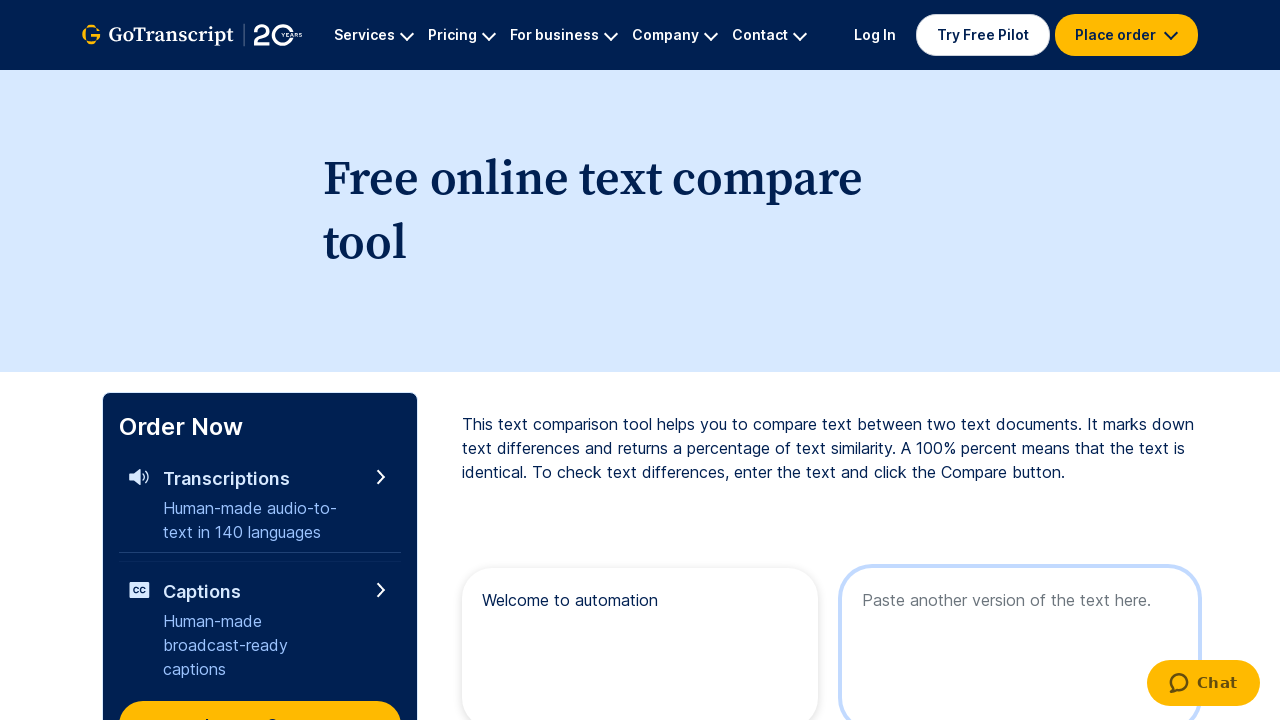

Pasted copied text with Ctrl+V into the next field
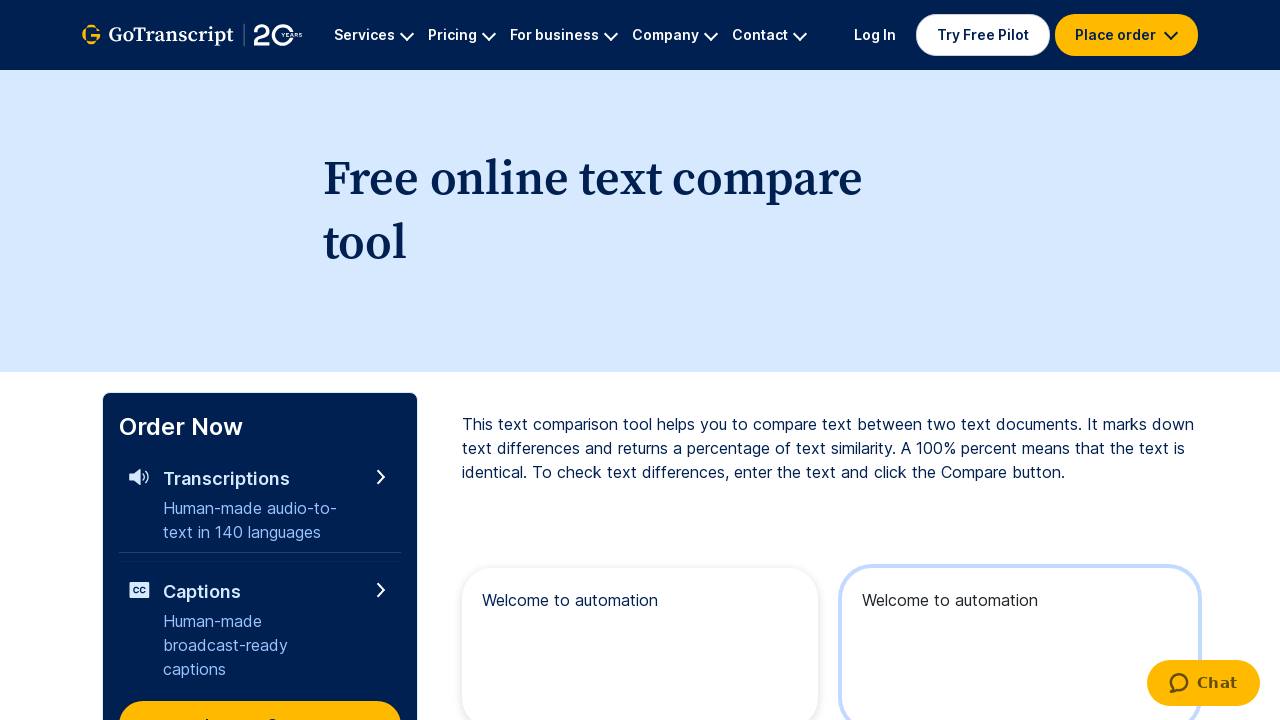

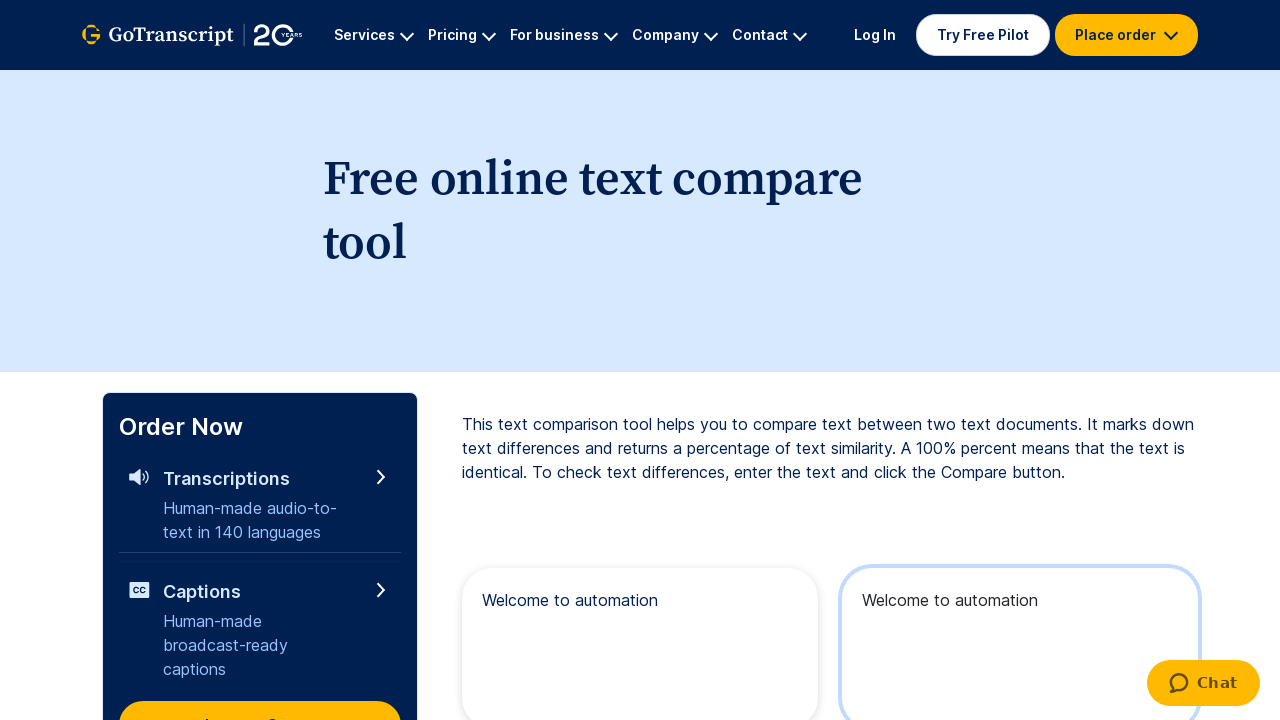